Tests a text form by filling in user information fields, using keyboard actions to copy the current address to the permanent address field, and submitting the form

Starting URL: https://demoqa.com/text-box

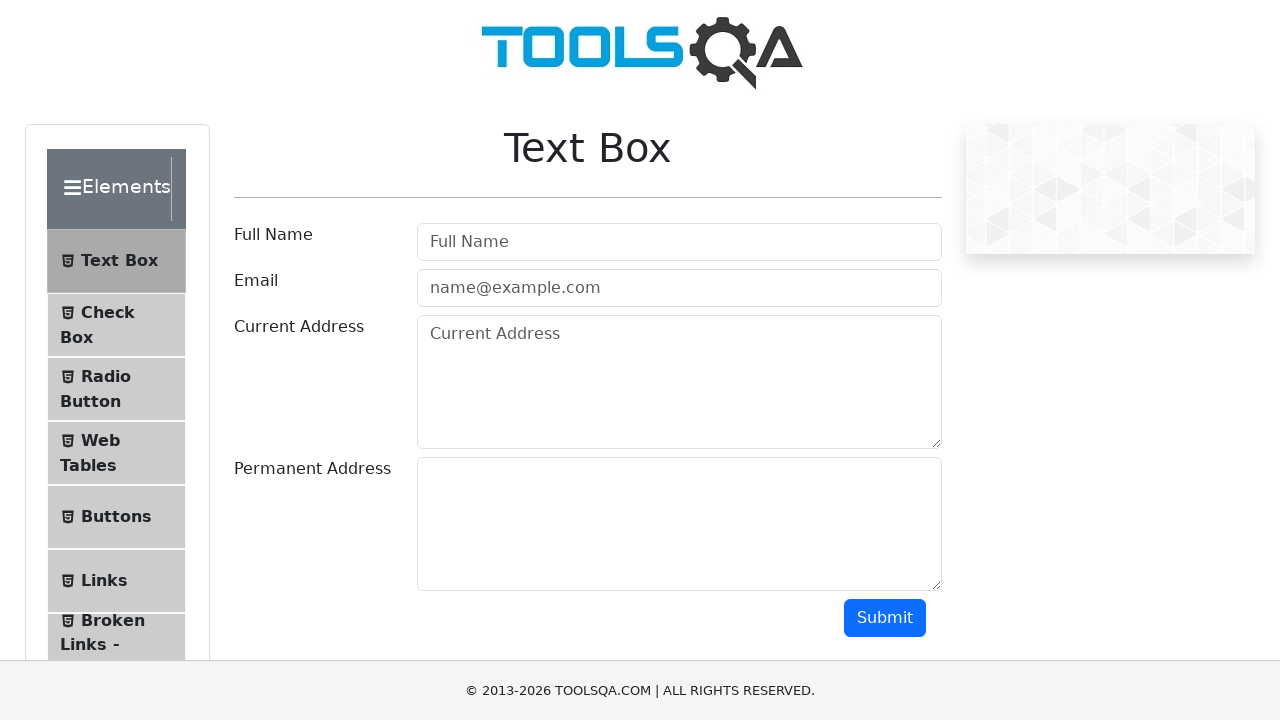

Filled username field with 'Prashant' on #userName
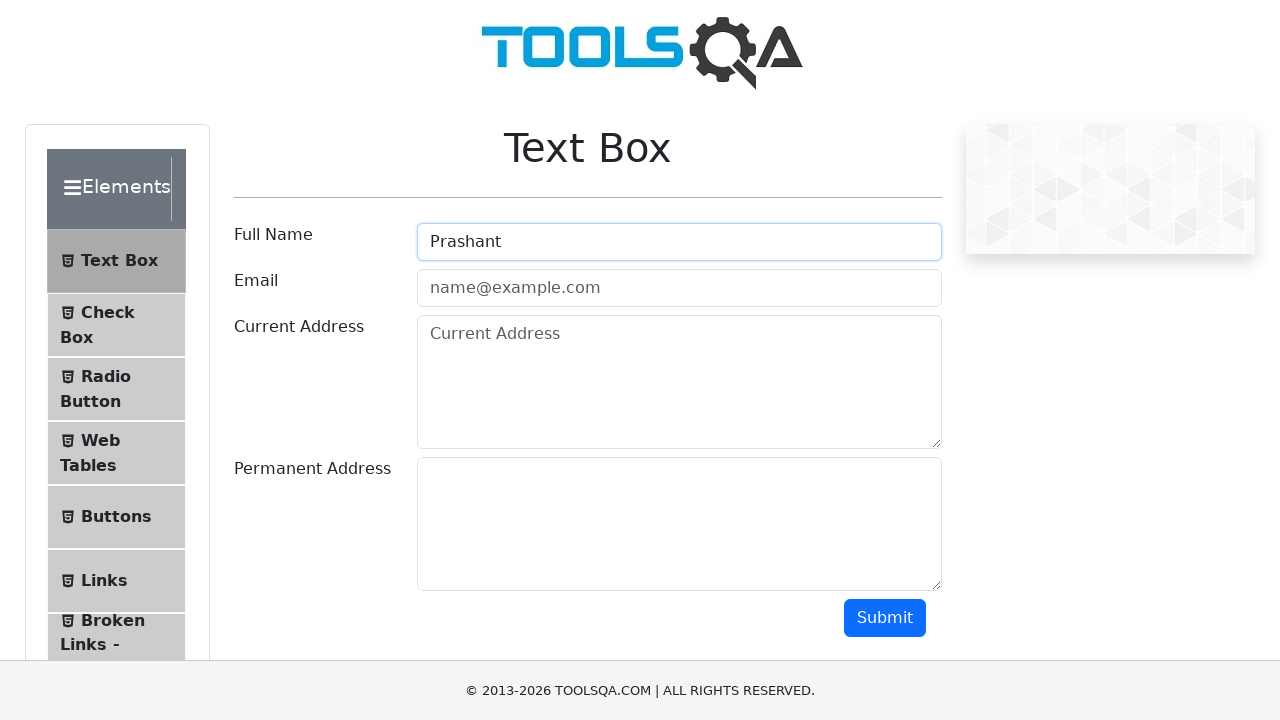

Filled email field with 'pathakprashant@gmail.com' on #userEmail
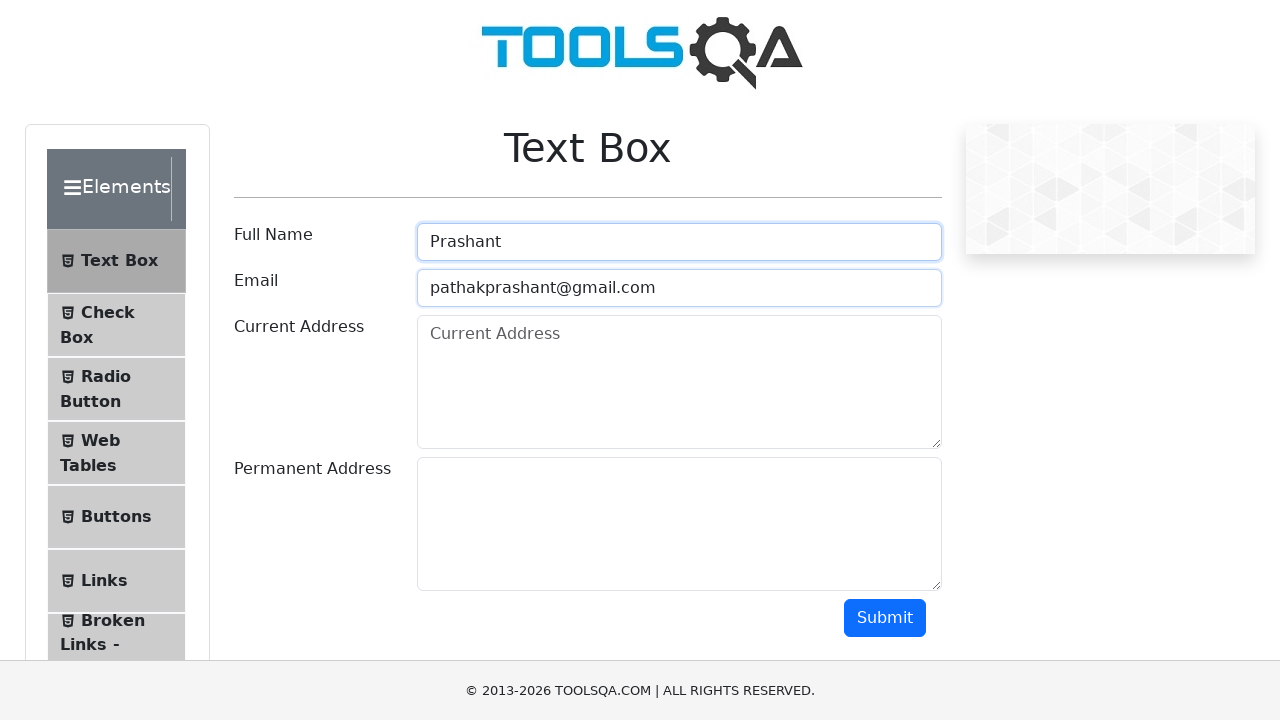

Filled current address field with 'Pune Wadki Nala' on #currentAddress
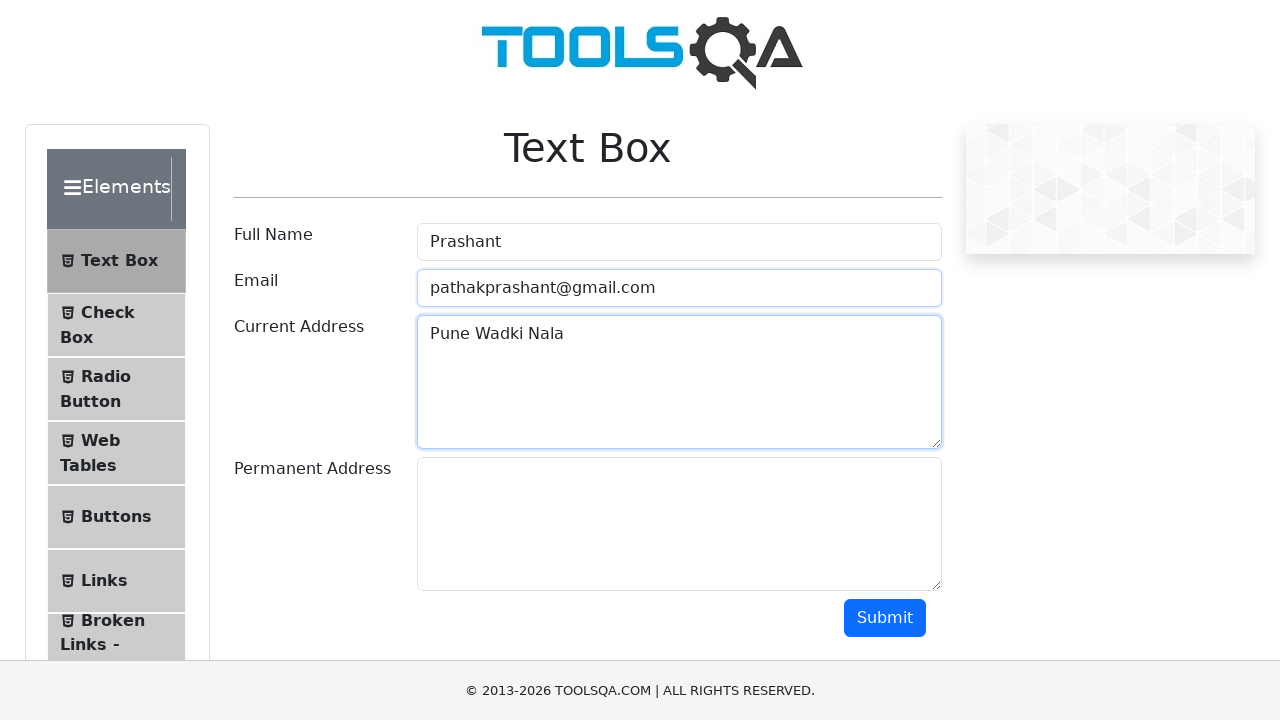

Clicked on current address field at (679, 382) on #currentAddress
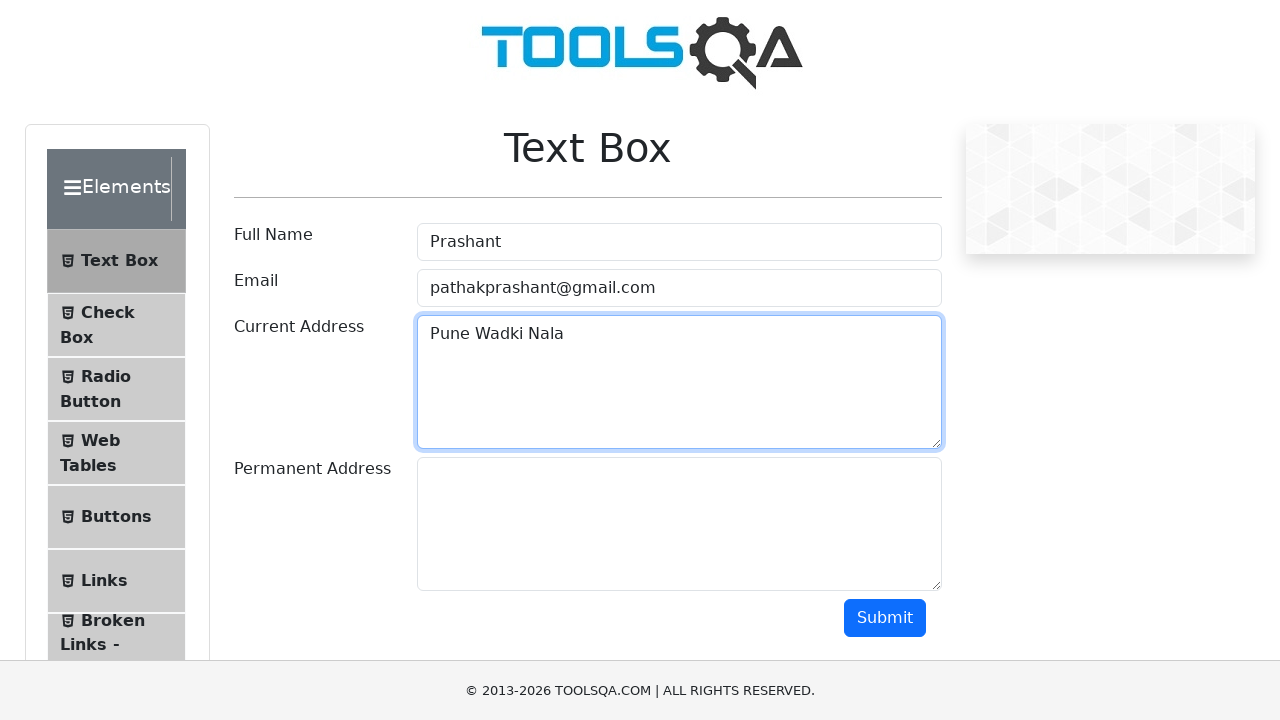

Selected all text in current address field using Ctrl+A
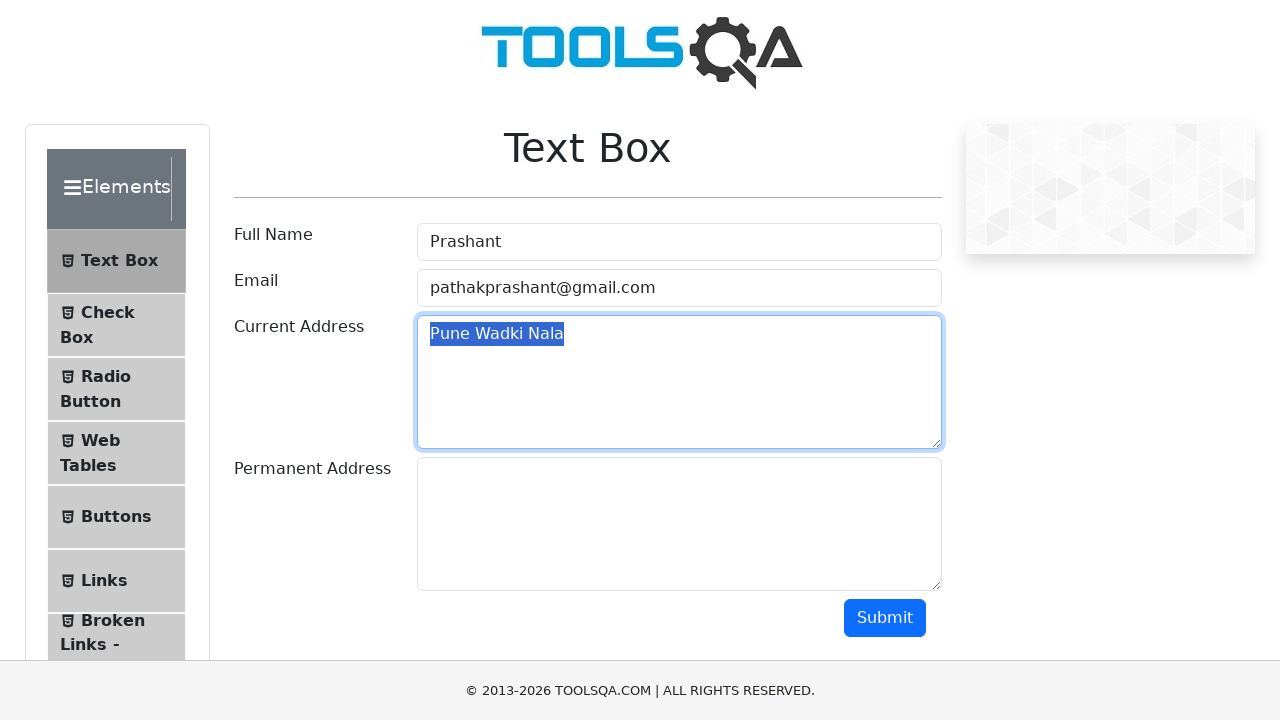

Copied current address text using Ctrl+C
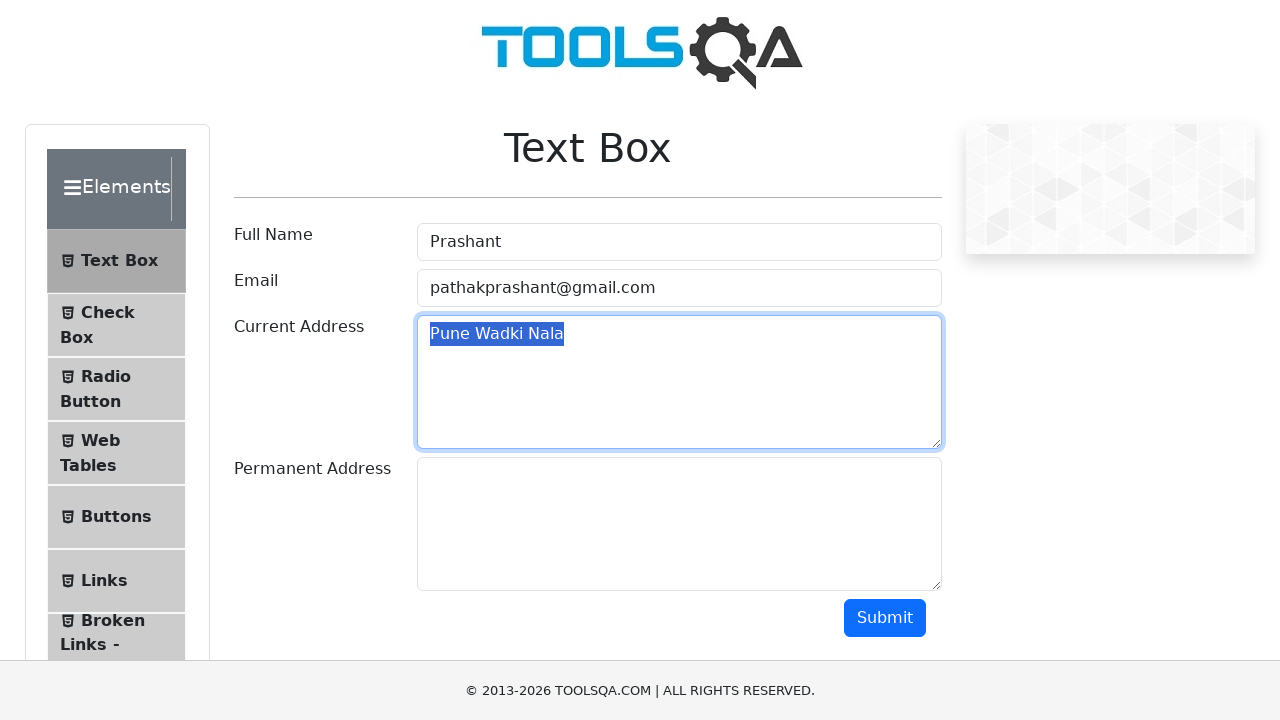

Clicked on permanent address field at (679, 524) on #permanentAddress
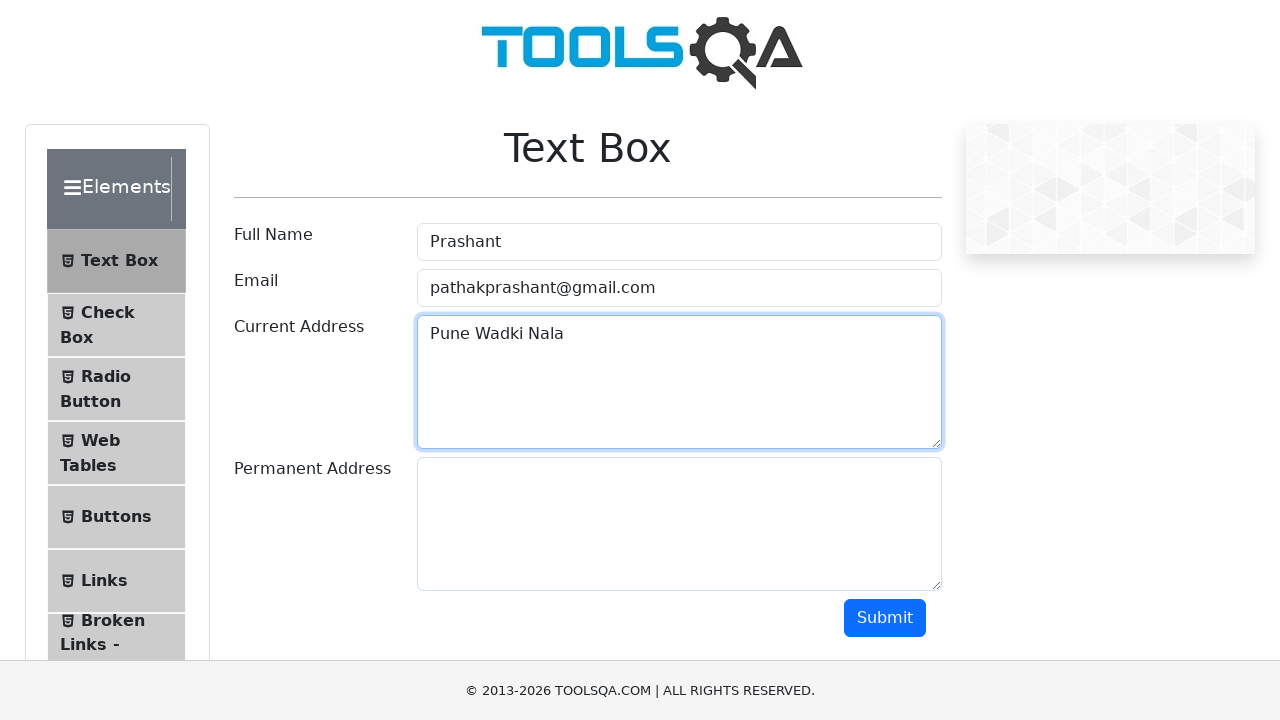

Pasted address to permanent address field using Ctrl+V
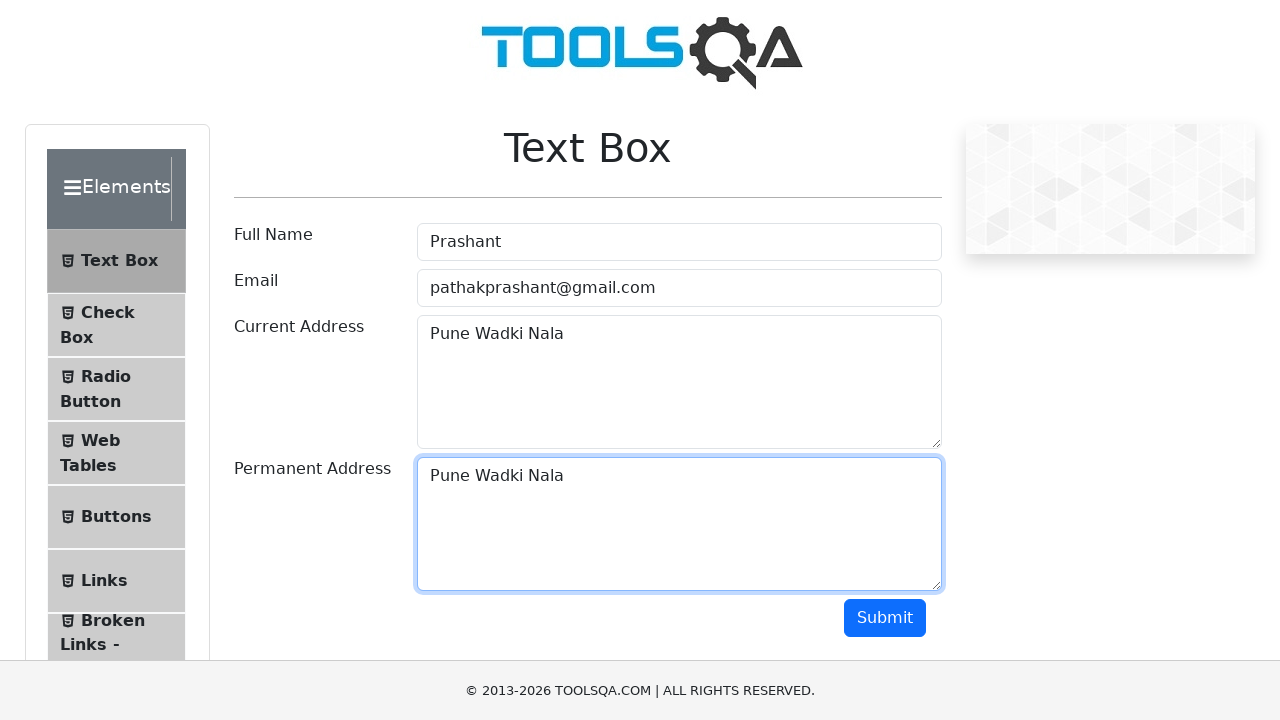

Clicked submit button to submit the form at (885, 618) on #submit
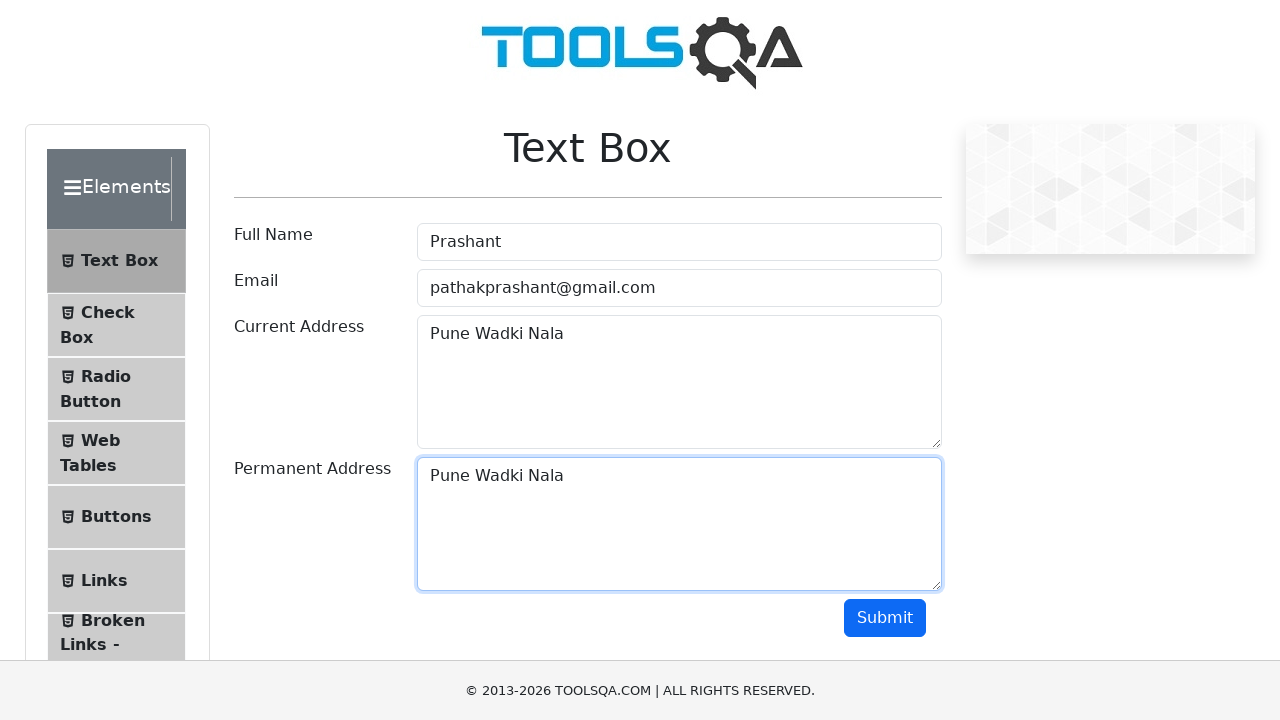

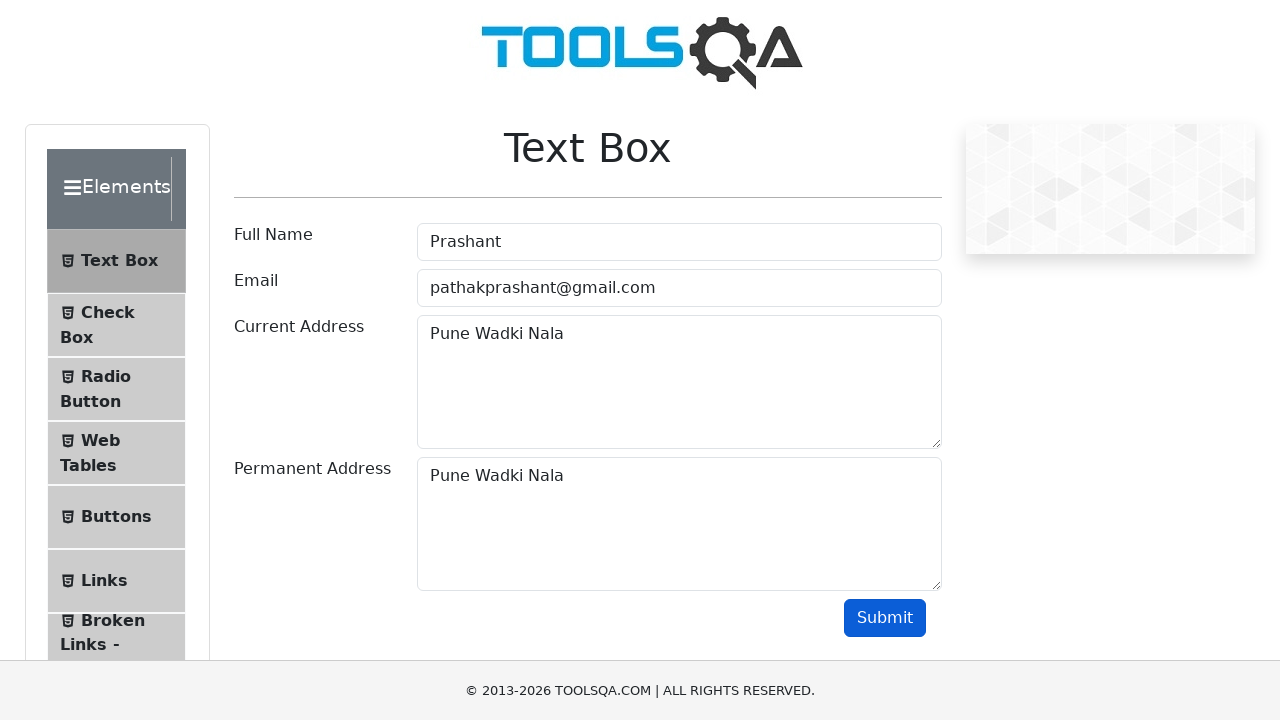